Tests date picker functionality by selecting a date and waiting for AJAX loader to complete

Starting URL: http://demos.telerik.com/aspnet-ajax/ajaxloadingpanel/functionality/explicit-show-hide/defaultcs.aspx

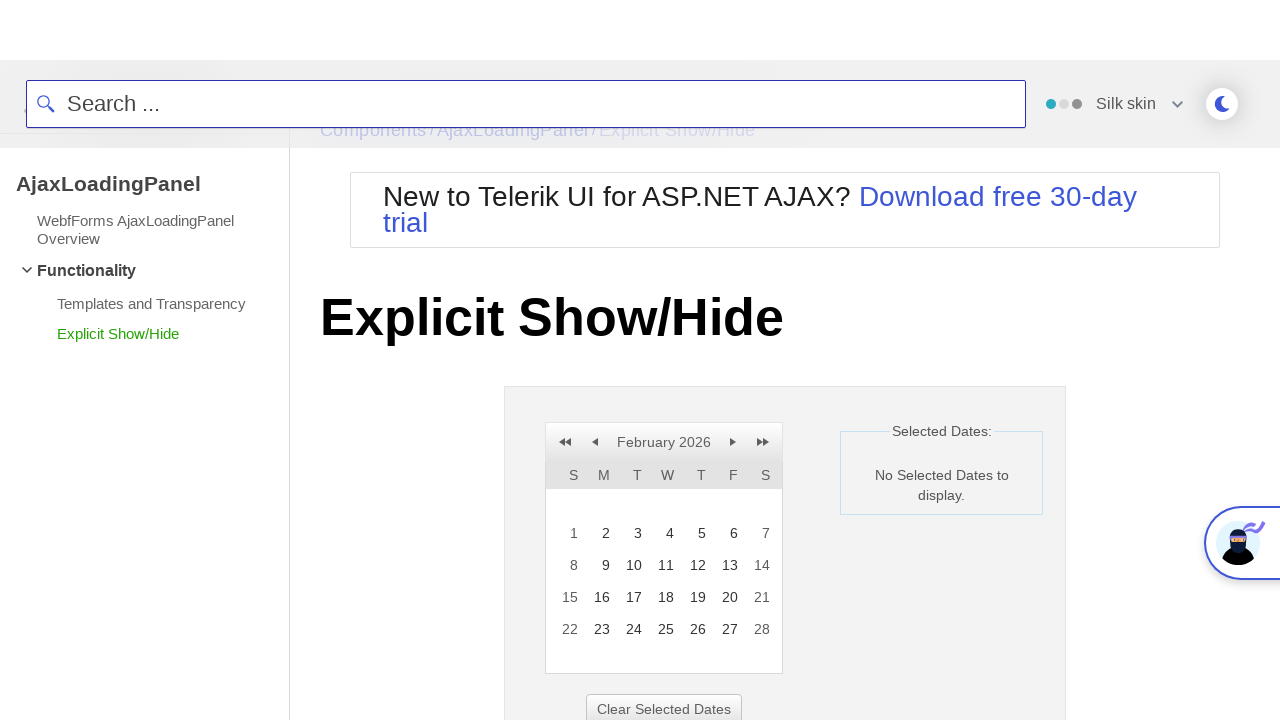

Date Time Picker panel became visible
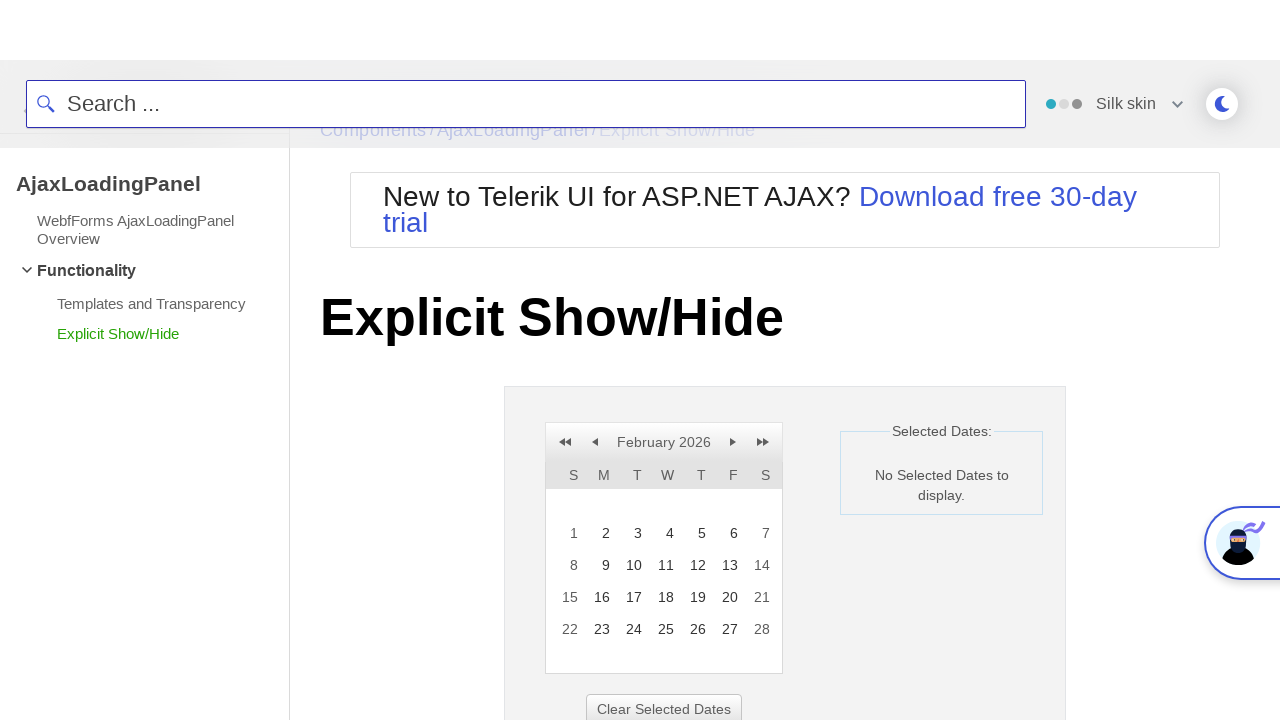

Verified initial state shows 'No Selected Dates to display'
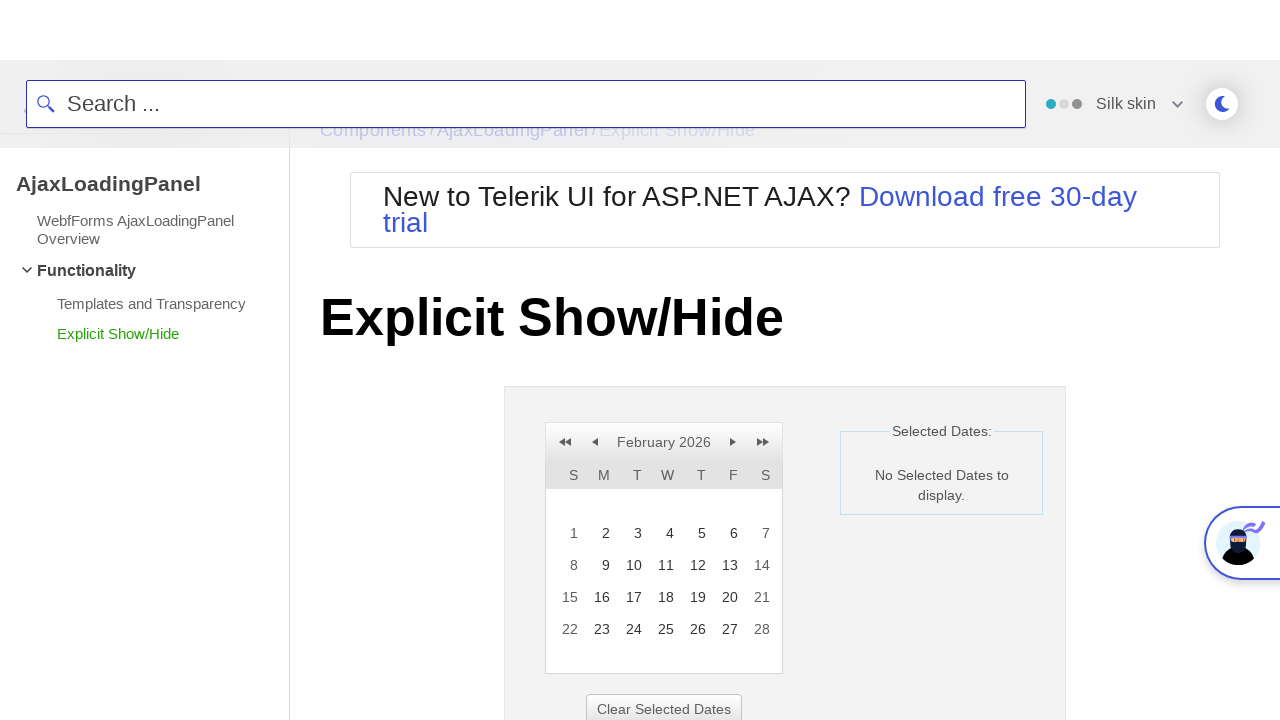

Clicked on day 24 in the calendar at (632, 629) on xpath=//tr[@class='rcRow']//a[text() = '24']
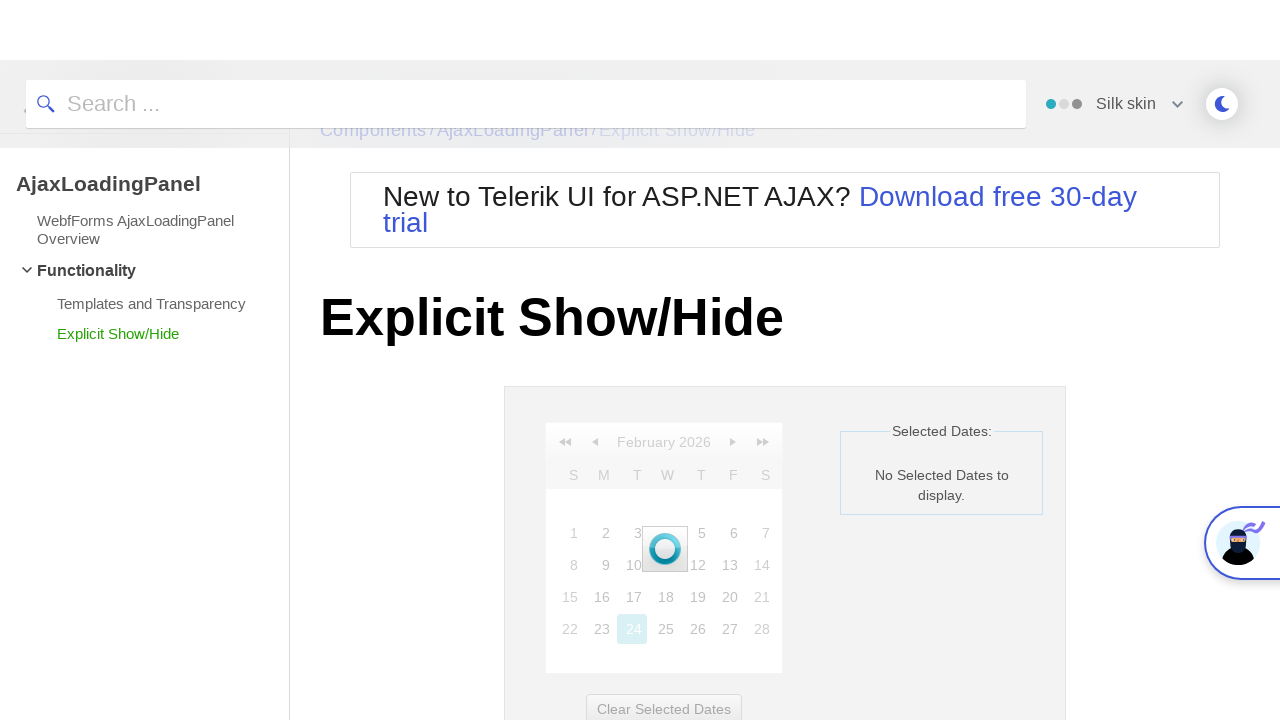

AJAX loader disappeared after date selection
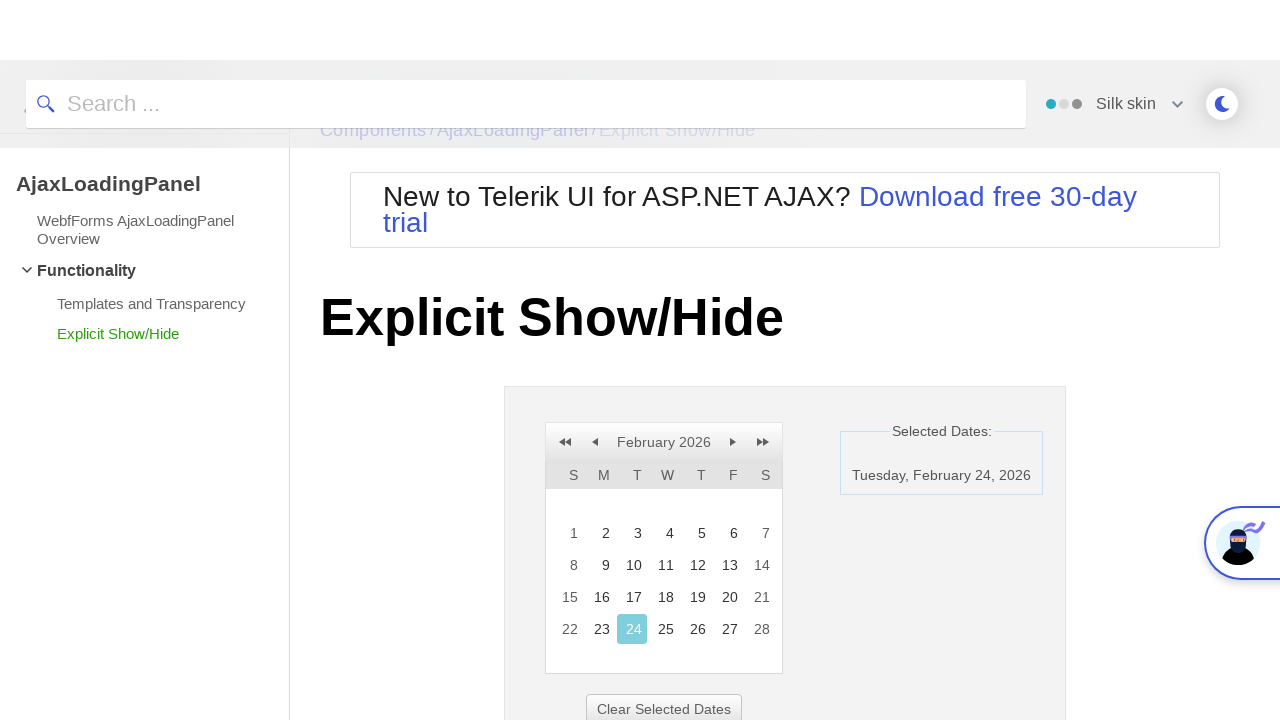

Selected date (24) became visible in the calendar
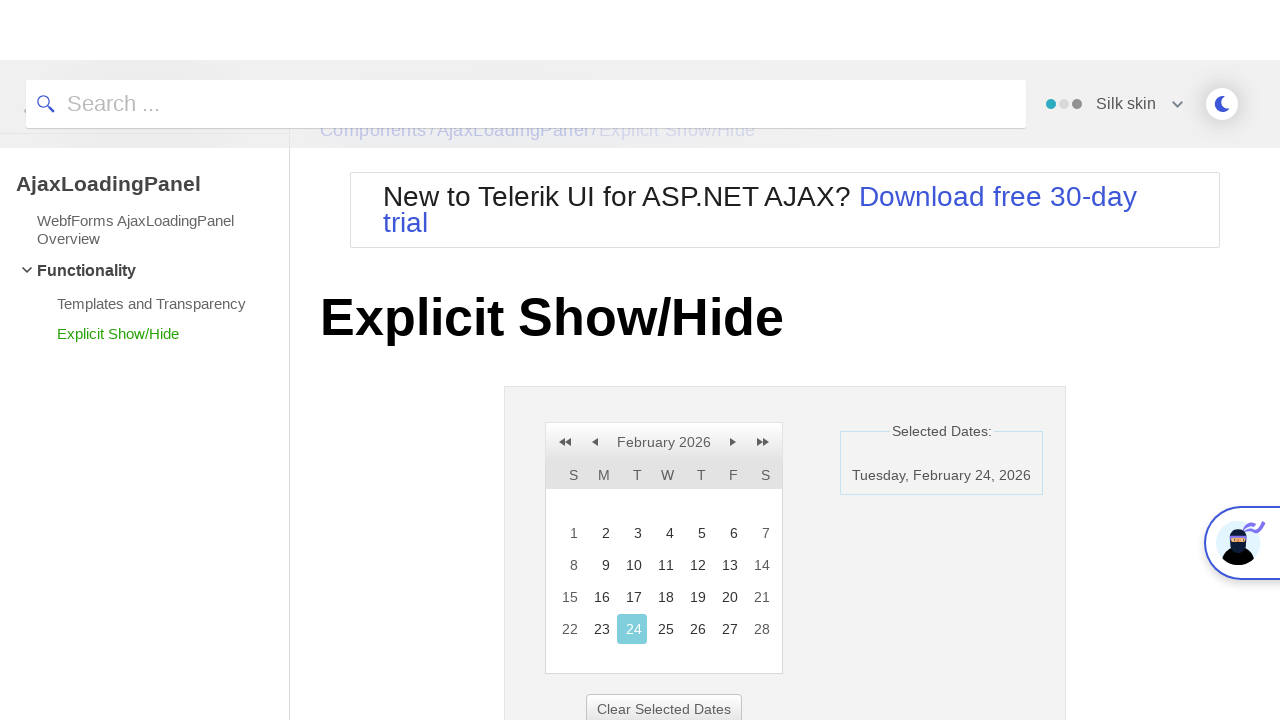

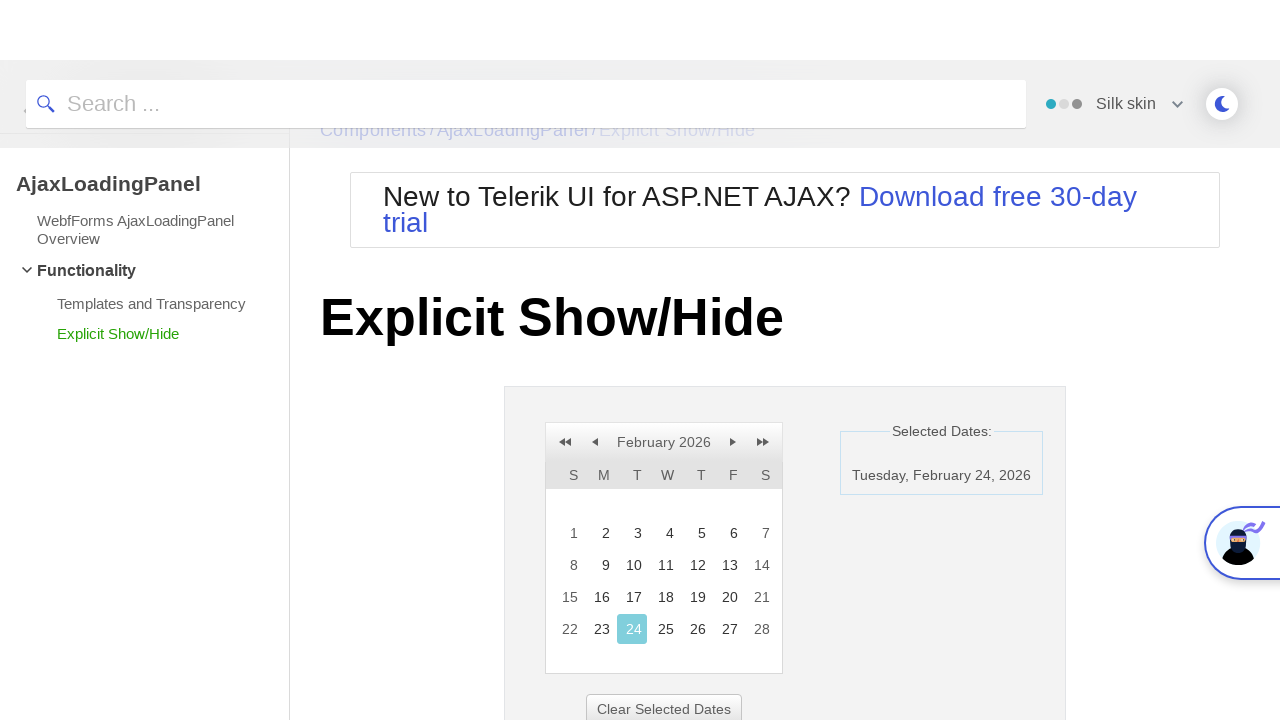